Navigates to a university sports booking page, clicks on various badminton time slots to view court availability, and navigates back to check multiple time options.

Starting URL: https://www.tuni.fi/sportuni/omasivu/?page=selection&lang=en&type=3&area=2&week=0

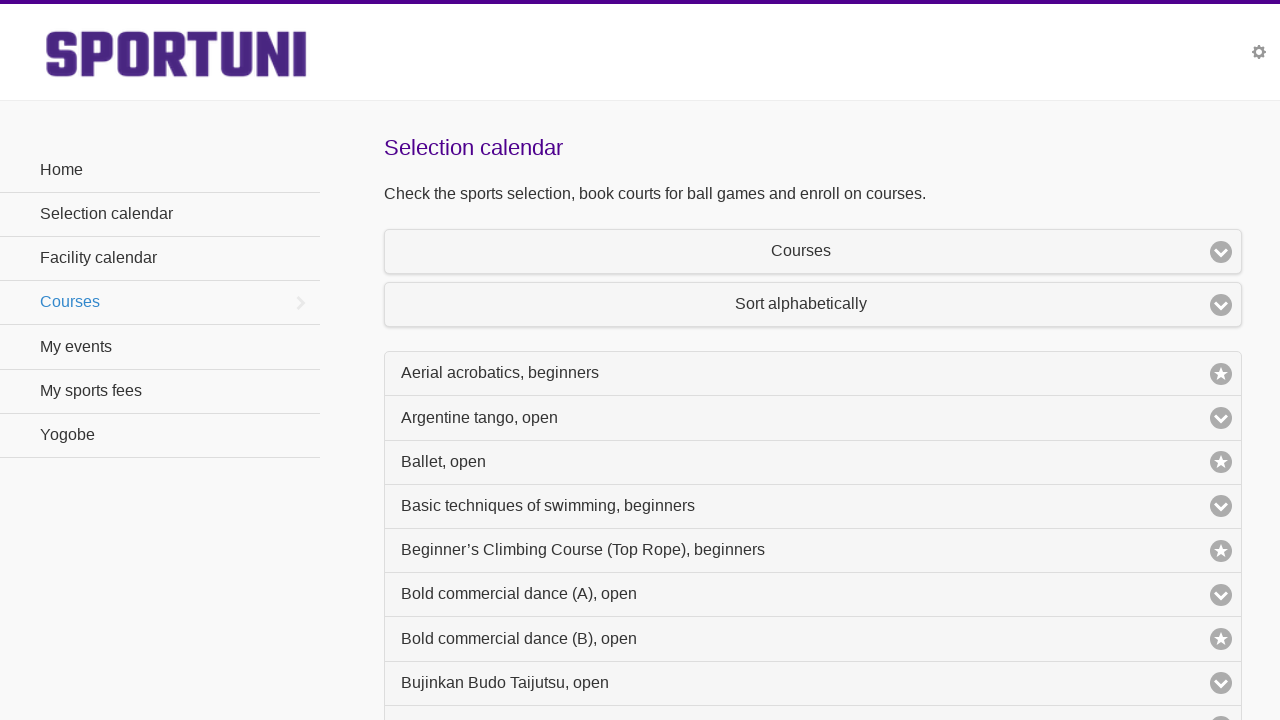

Waited for page to load (networkidle)
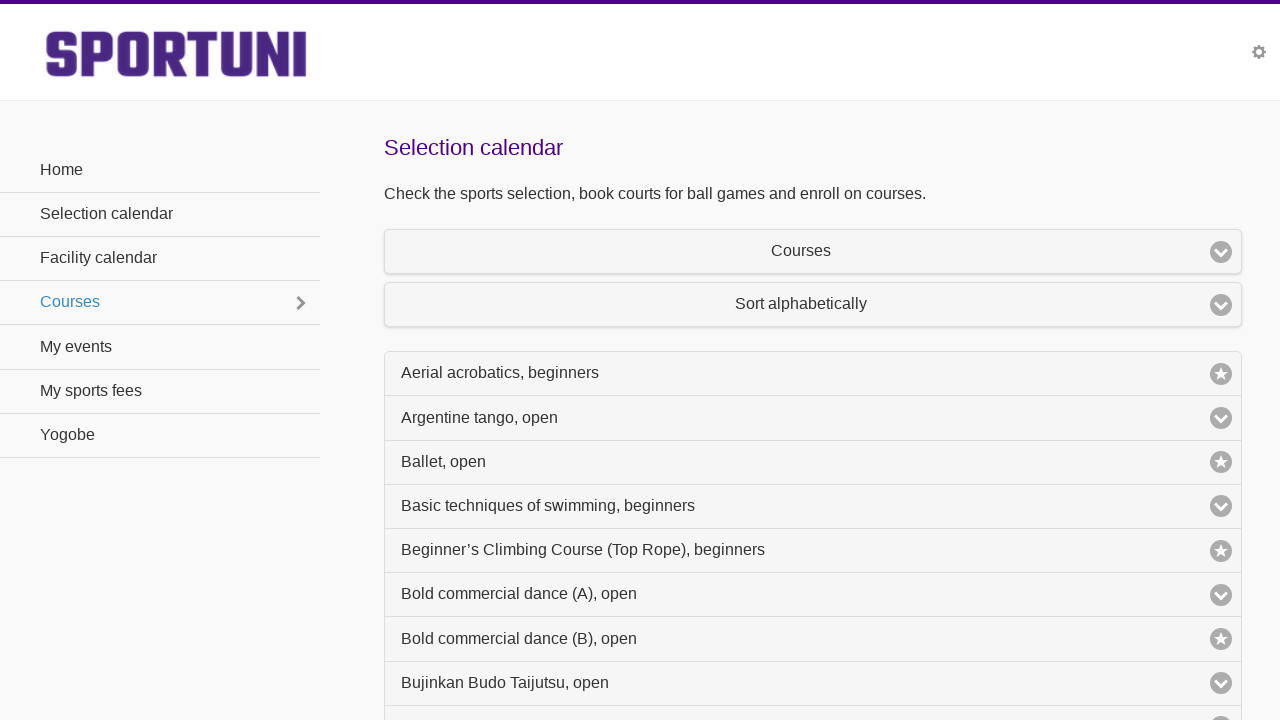

Located first 18:00 Badminton time slot
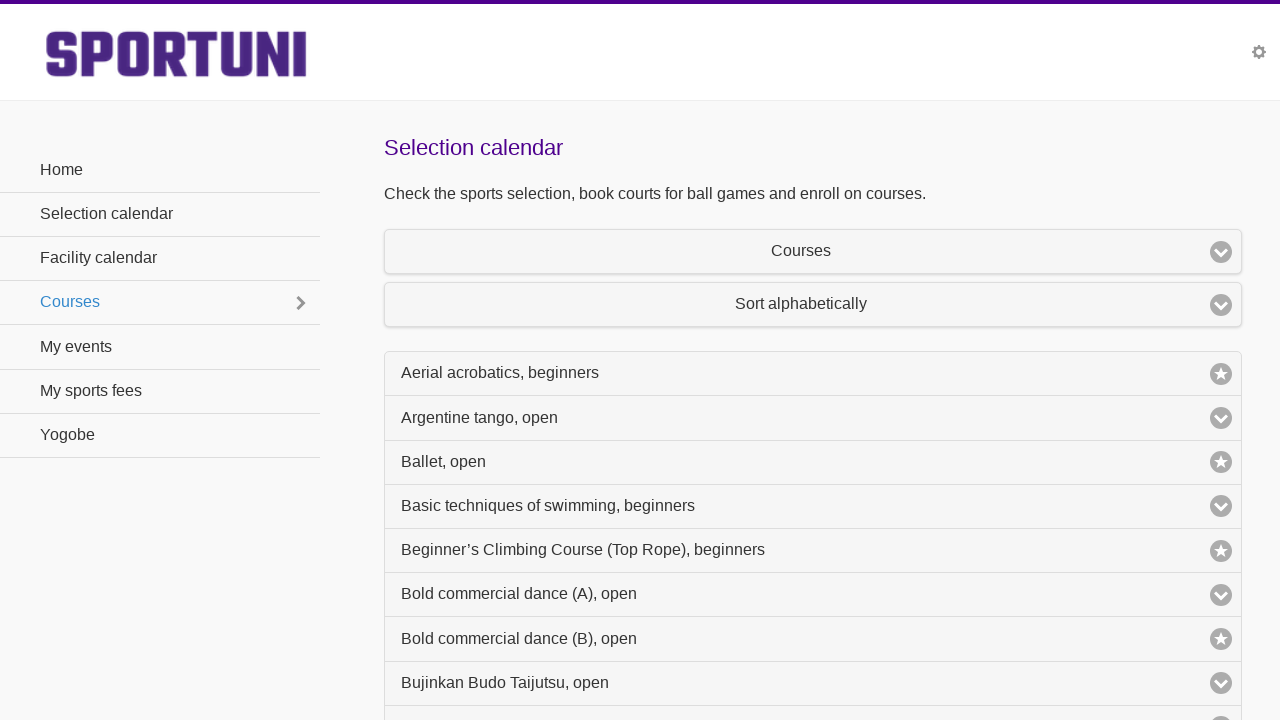

Located first 19:00 Badminton time slot
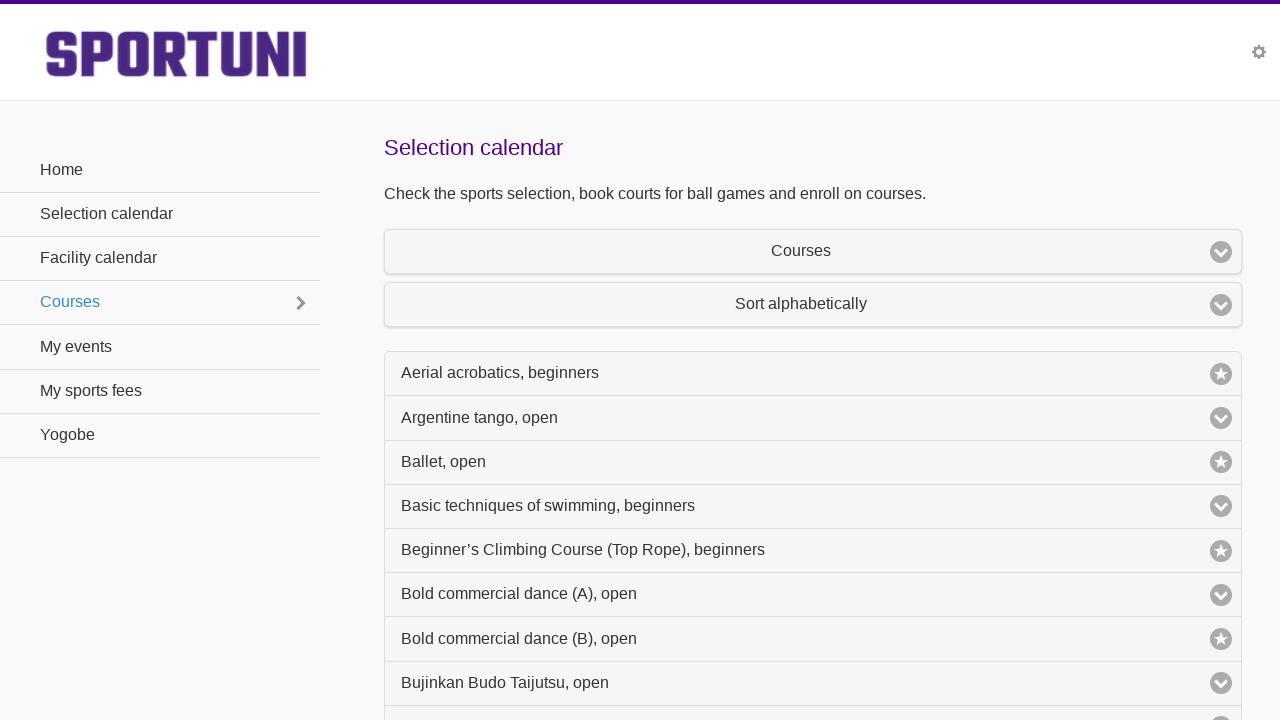

Navigated to next week's schedule (week=1)
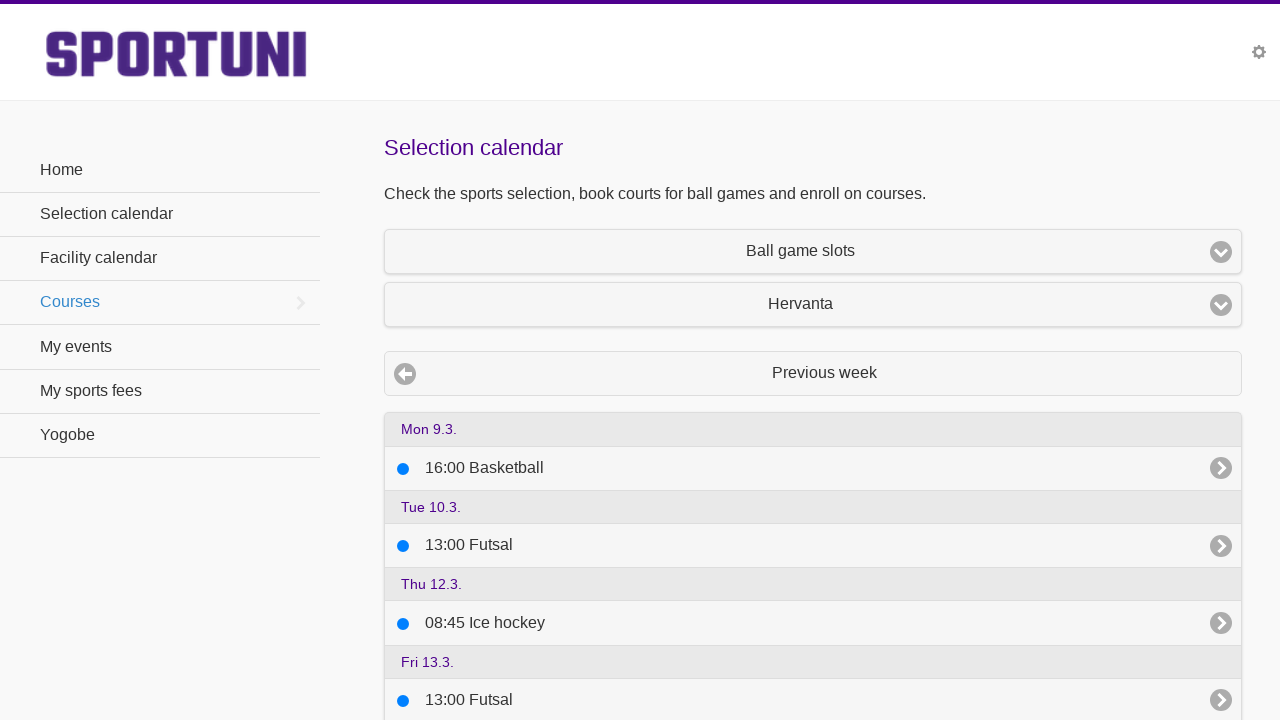

Waited for next week's schedule page to load (networkidle)
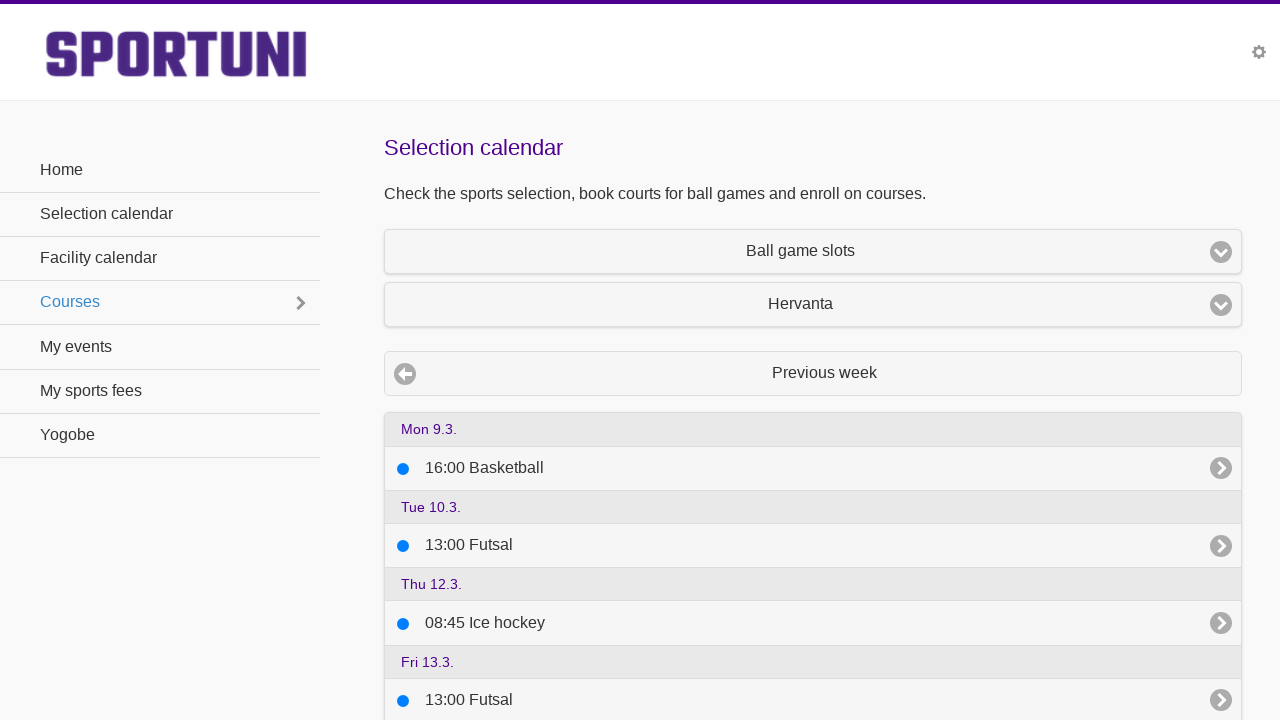

Located first 20:00 Badminton time slot on next week's page
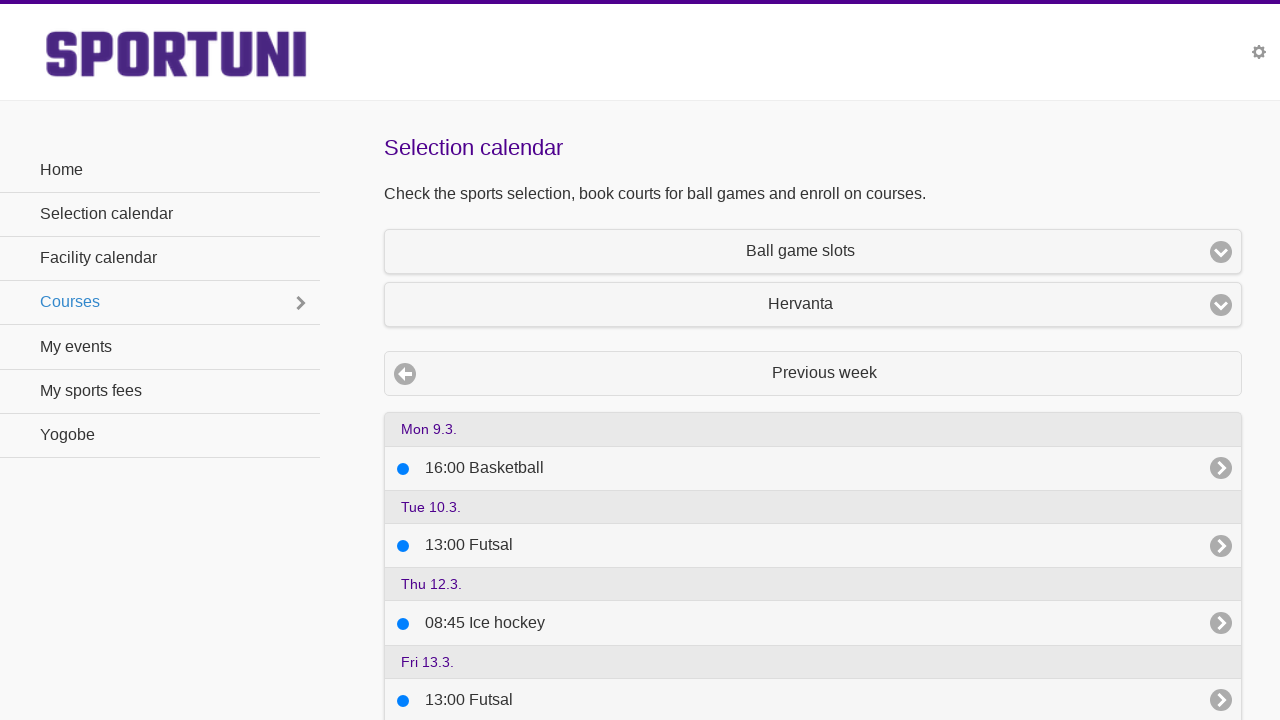

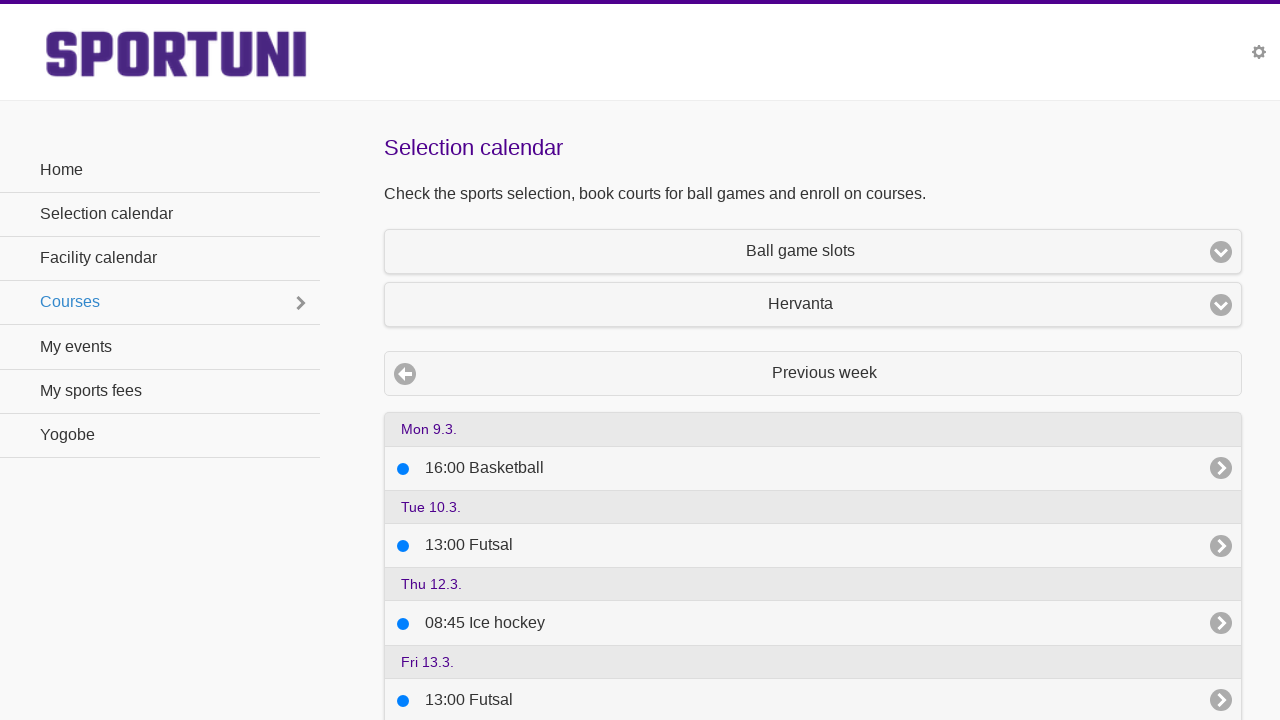